Tests hover menu functionality by hovering over dropdown menus and clicking on a secondary menu item to verify navigation

Starting URL: https://crossbrowsertesting.github.io/hover-menu.html#

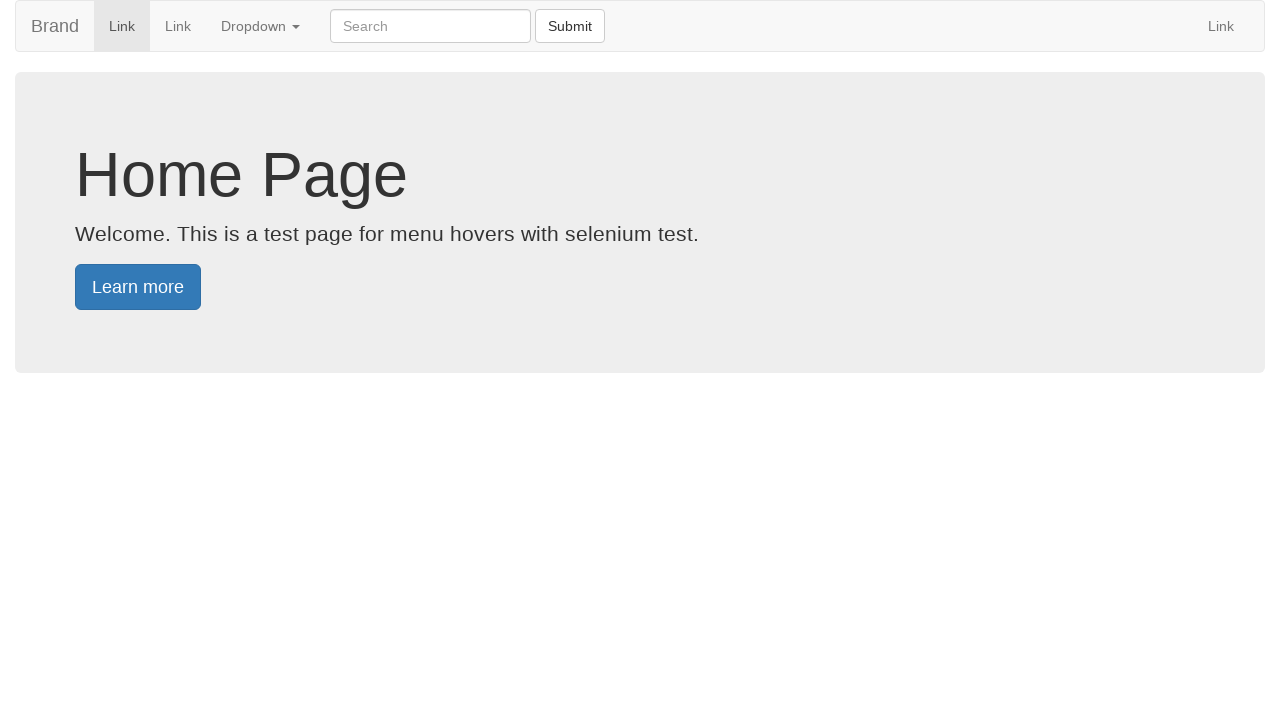

Hovered over main dropdown menu at (260, 26) on li.dropdown > a
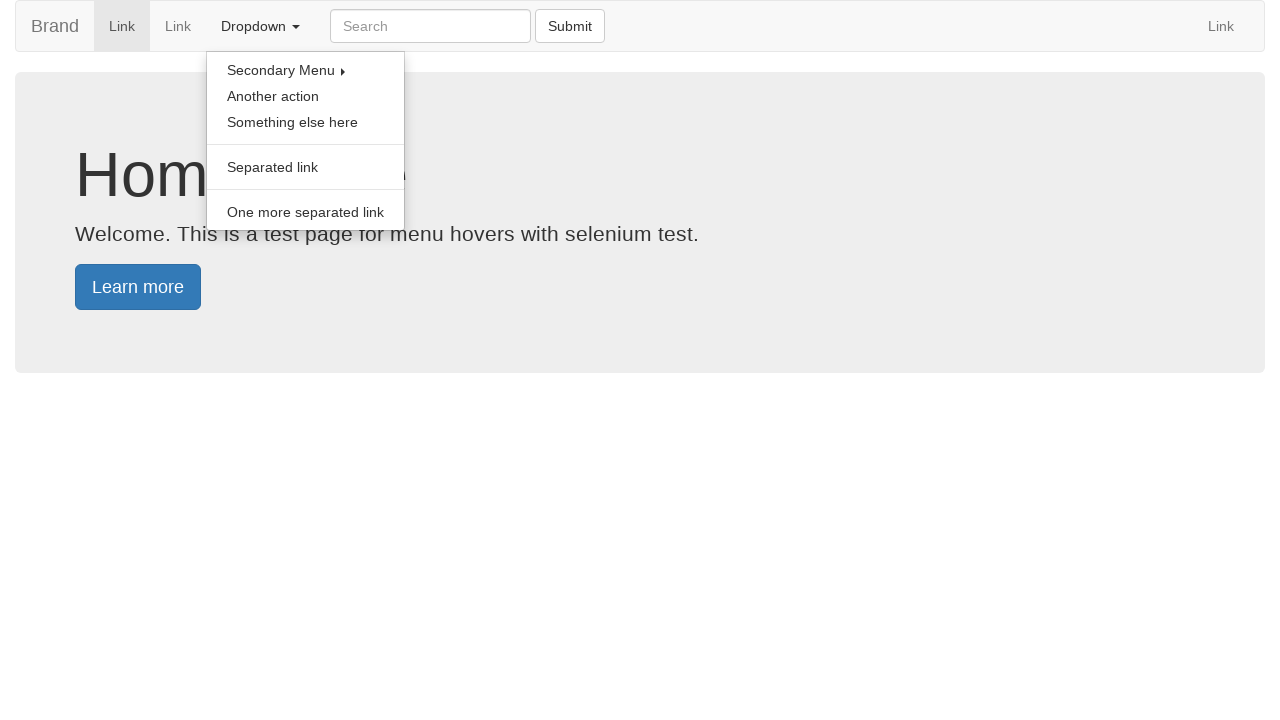

Hovered over secondary dropdown menu at (306, 70) on [class='secondary-dropdown'] > a
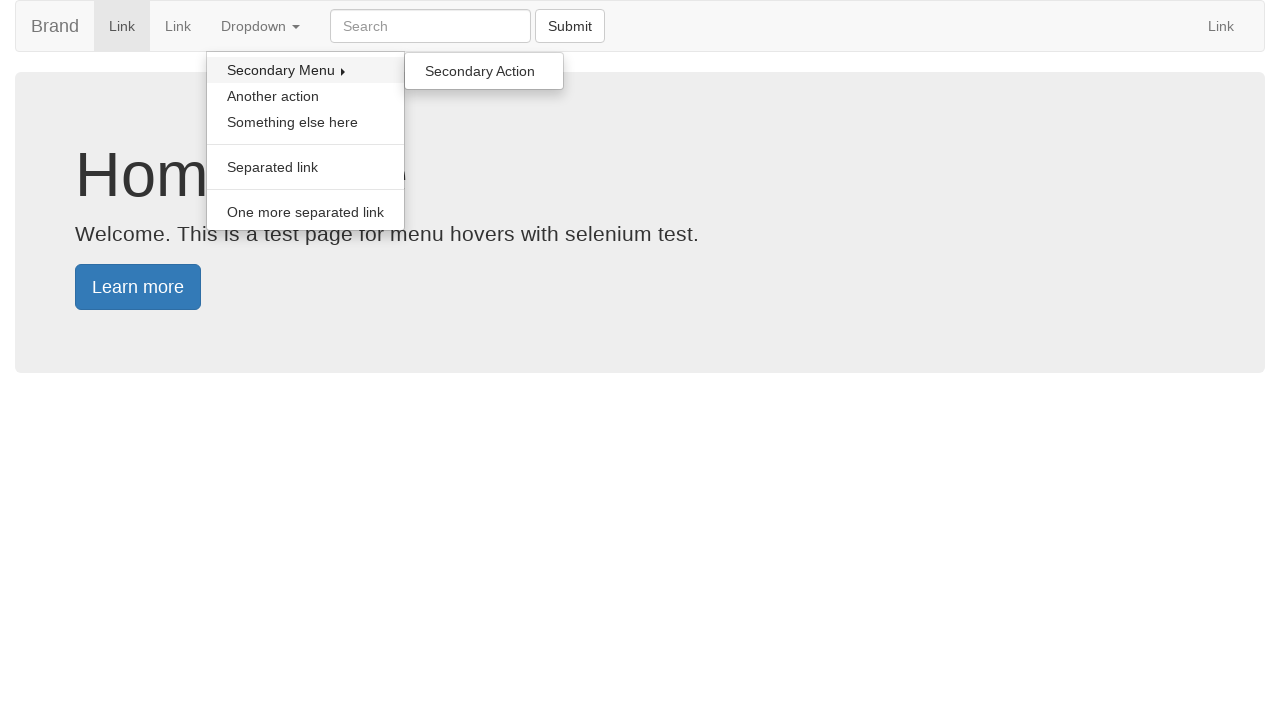

Clicked on secondary dropdown menu item at (484, 71) on [class='dropdown-menu secondary']
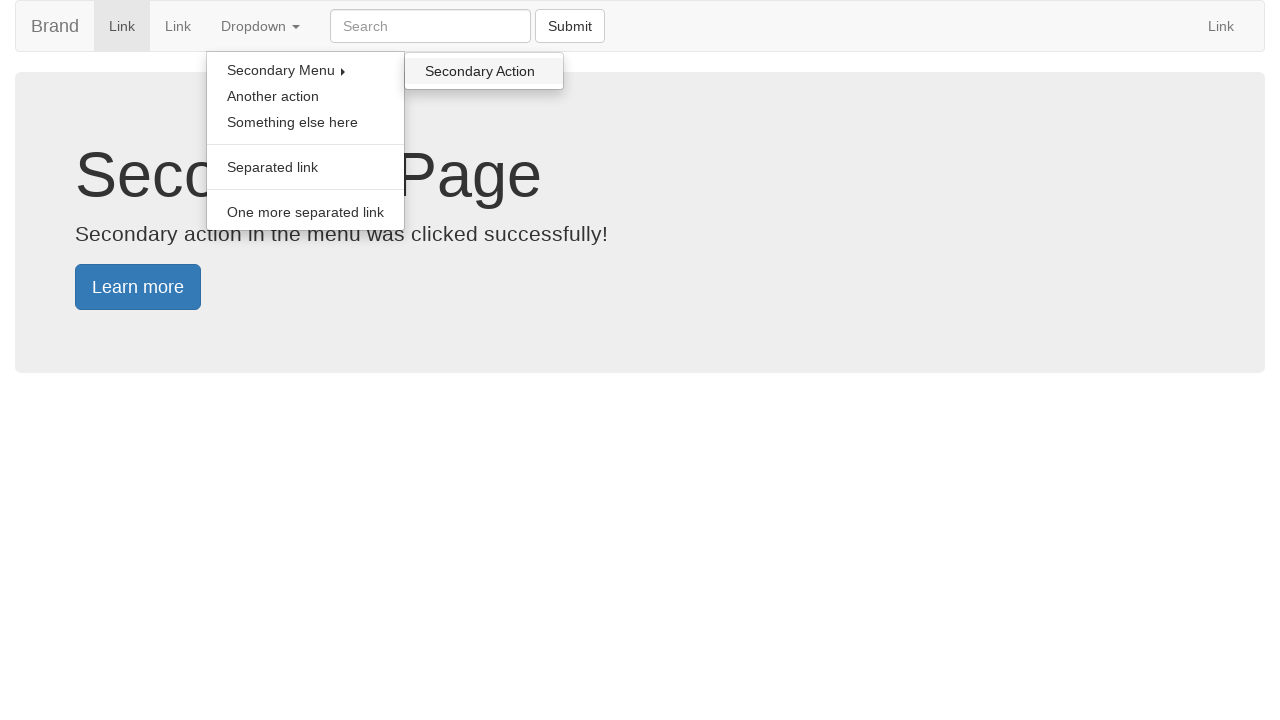

Verified page header contains 'Secondary Page' text
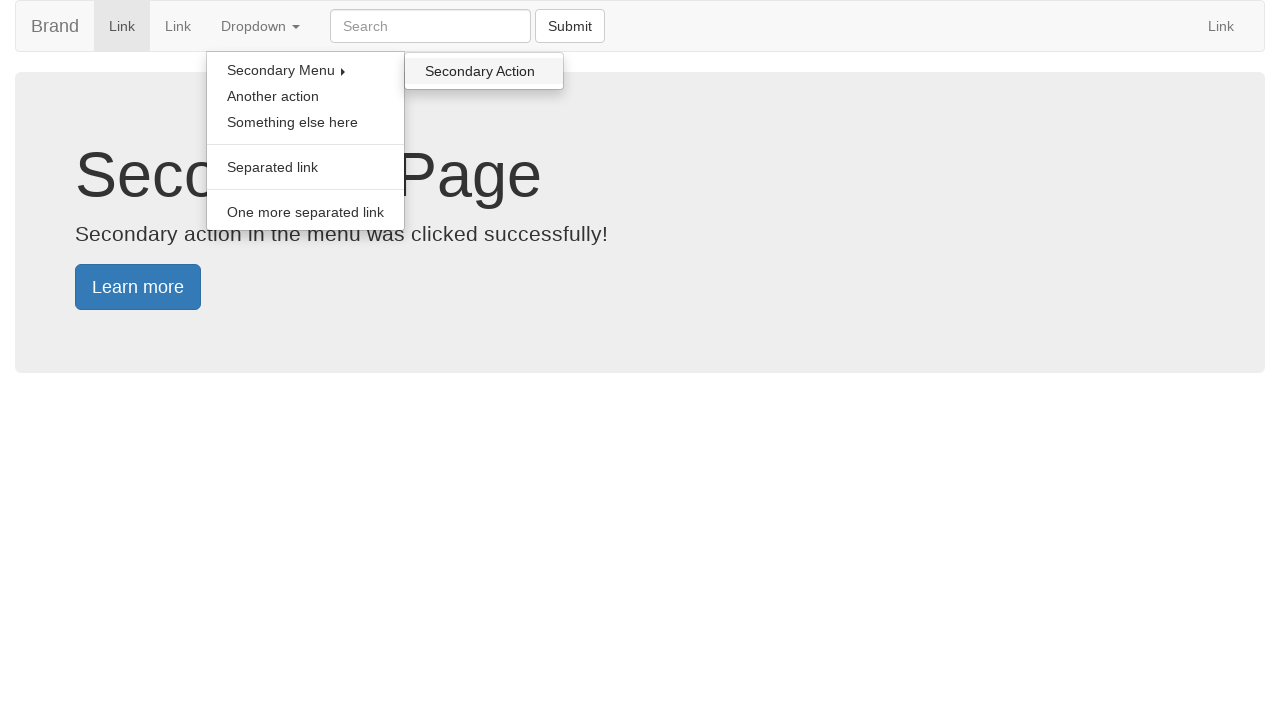

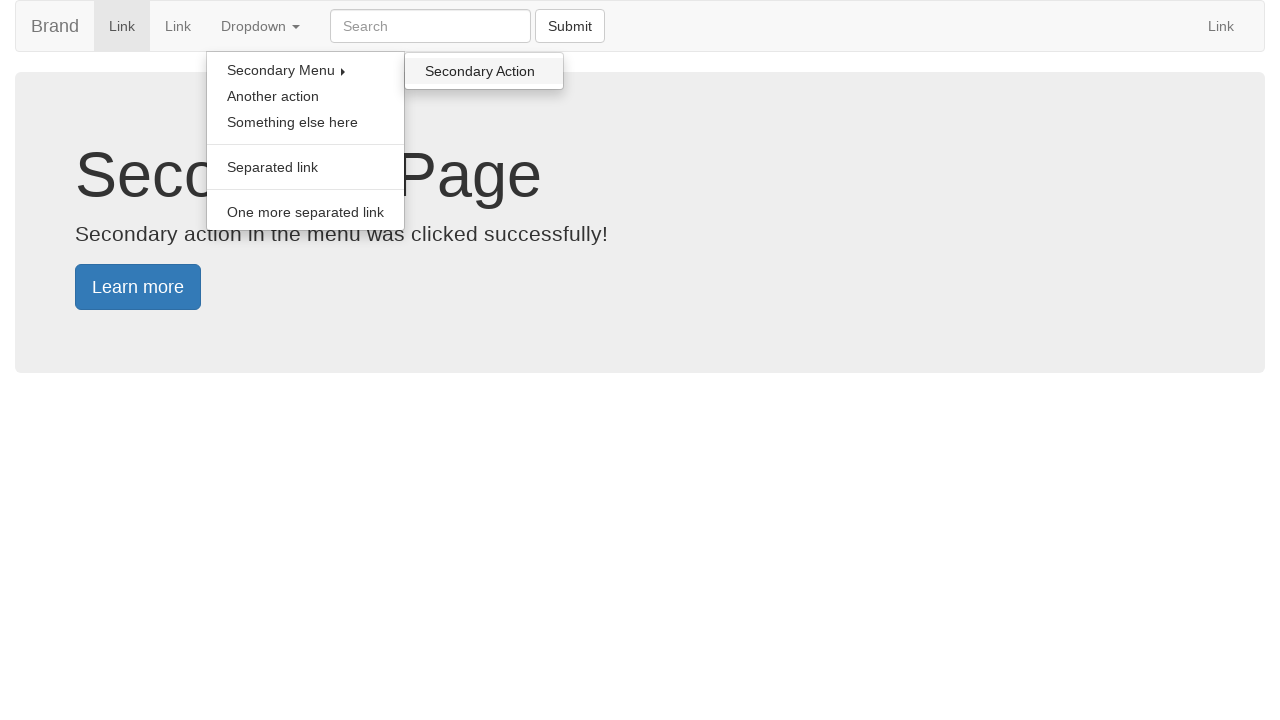